Tests filling out a complete registration form with personal details, date of birth, subjects, hobbies, address, and state/city selections, then submitting the form

Starting URL: https://demoqa.com/automation-practice-form

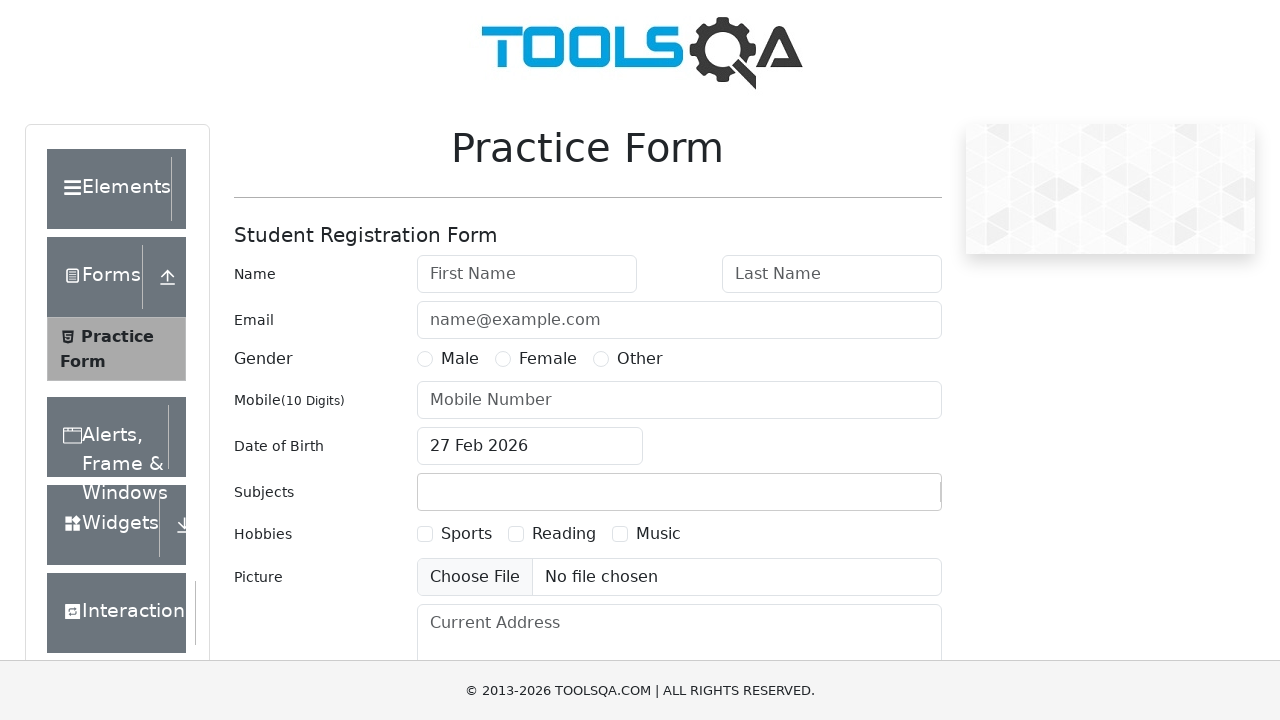

Clicked on first name field at (527, 274) on #firstName
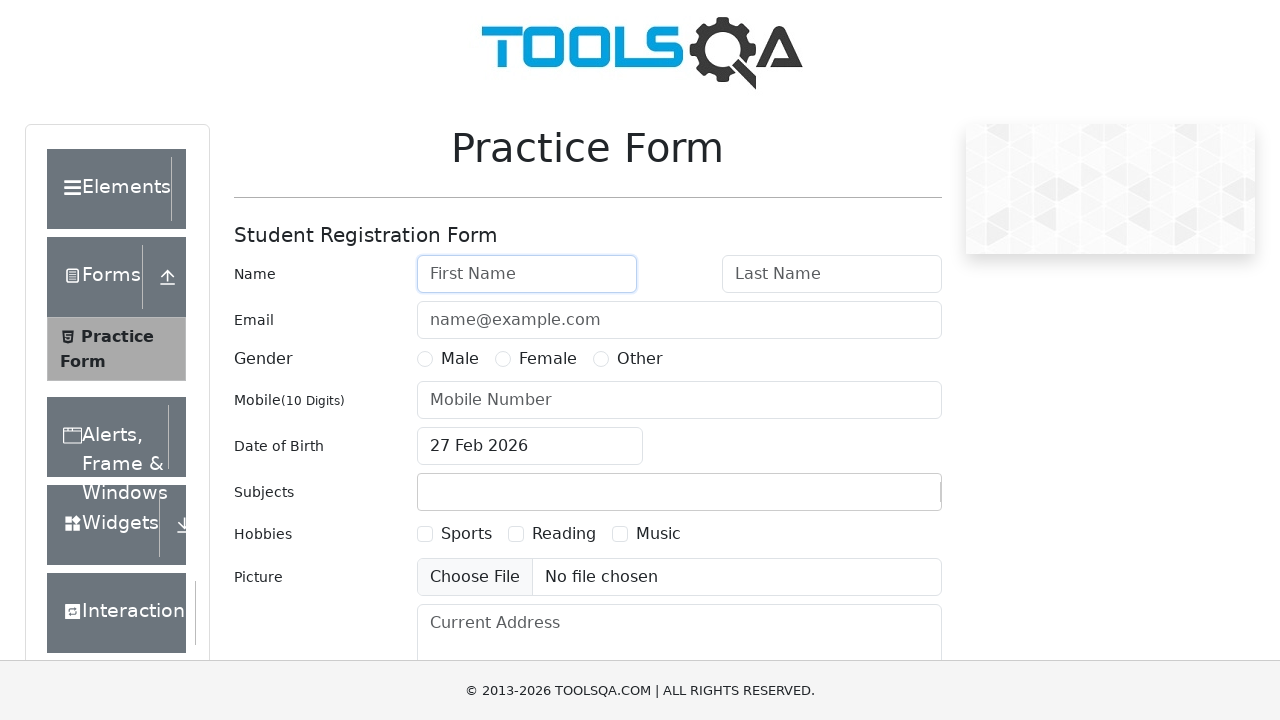

Filled first name with 'Peter' on #firstName
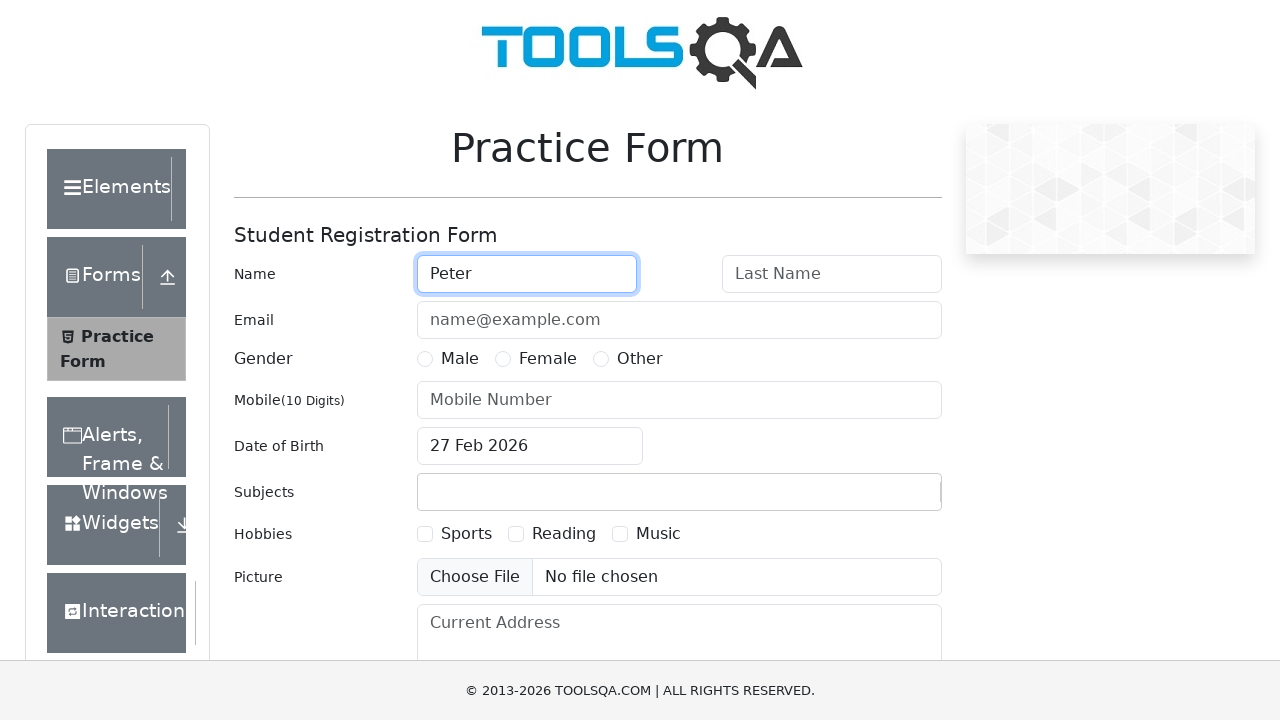

Clicked on last name field at (832, 274) on #lastName
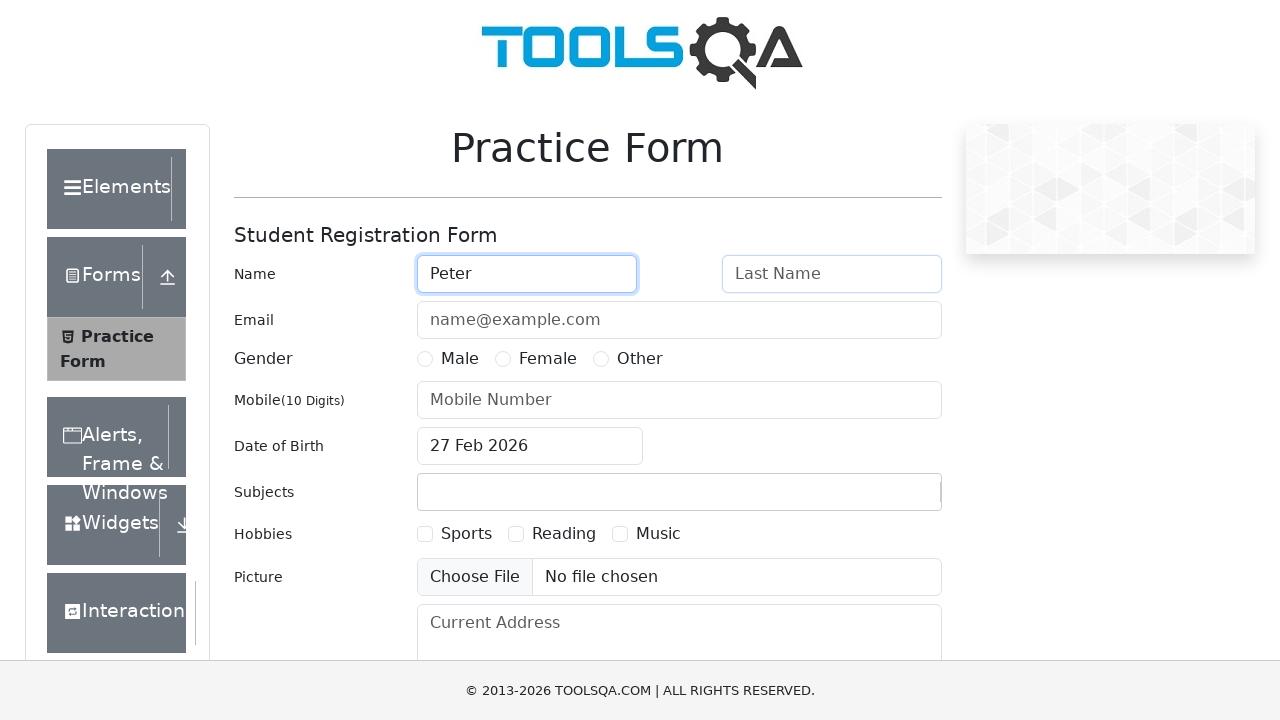

Filled last name with 'Ivanov' on #lastName
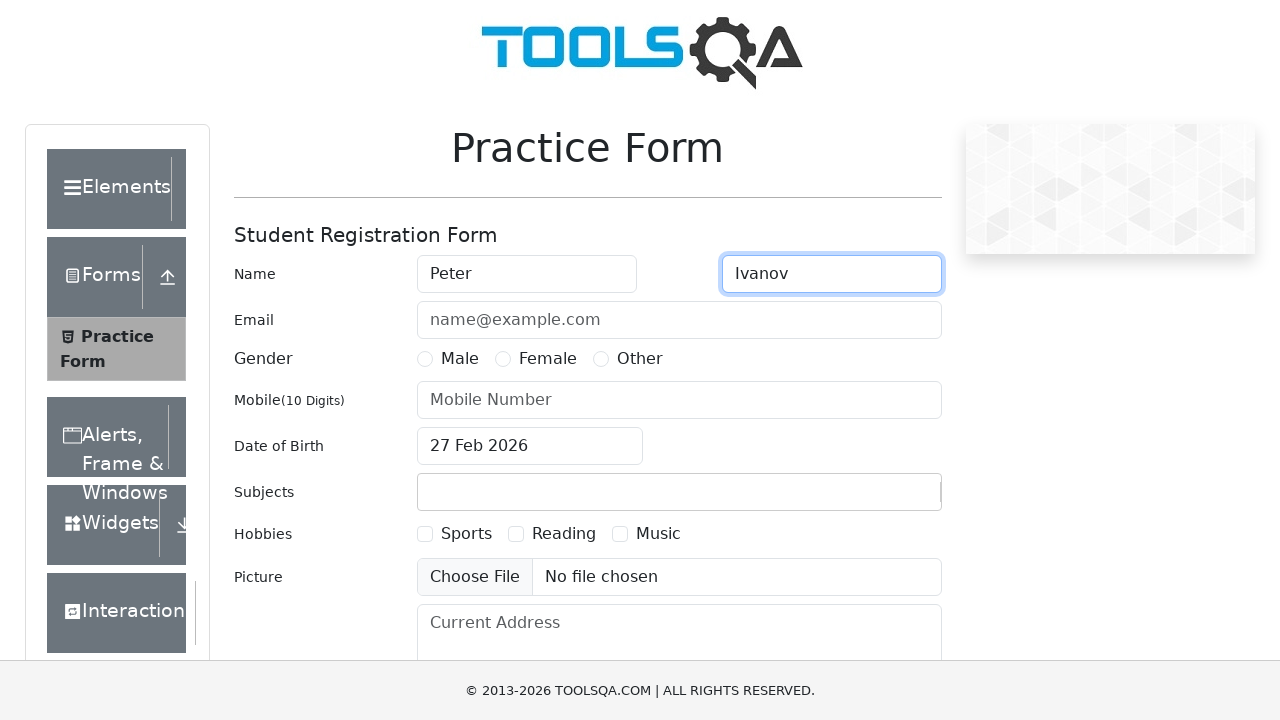

Clicked on email field at (679, 320) on #userEmail
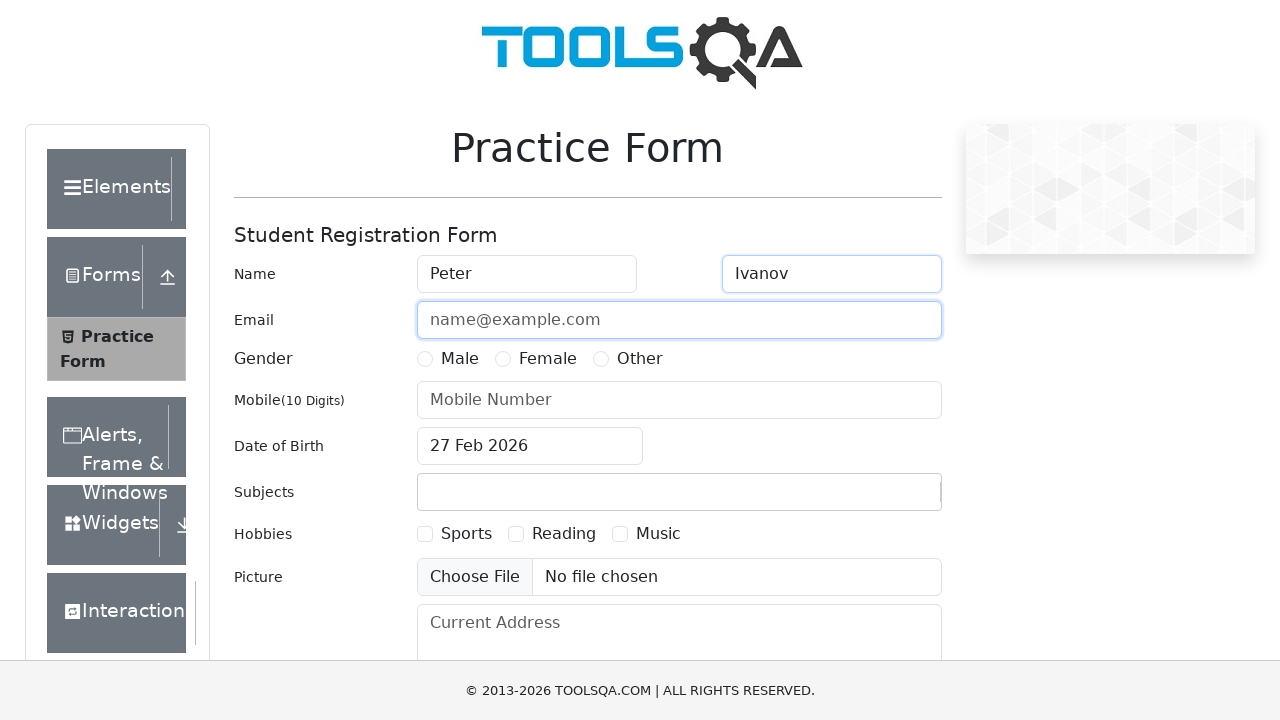

Filled email with 'a@a.ru' on #userEmail
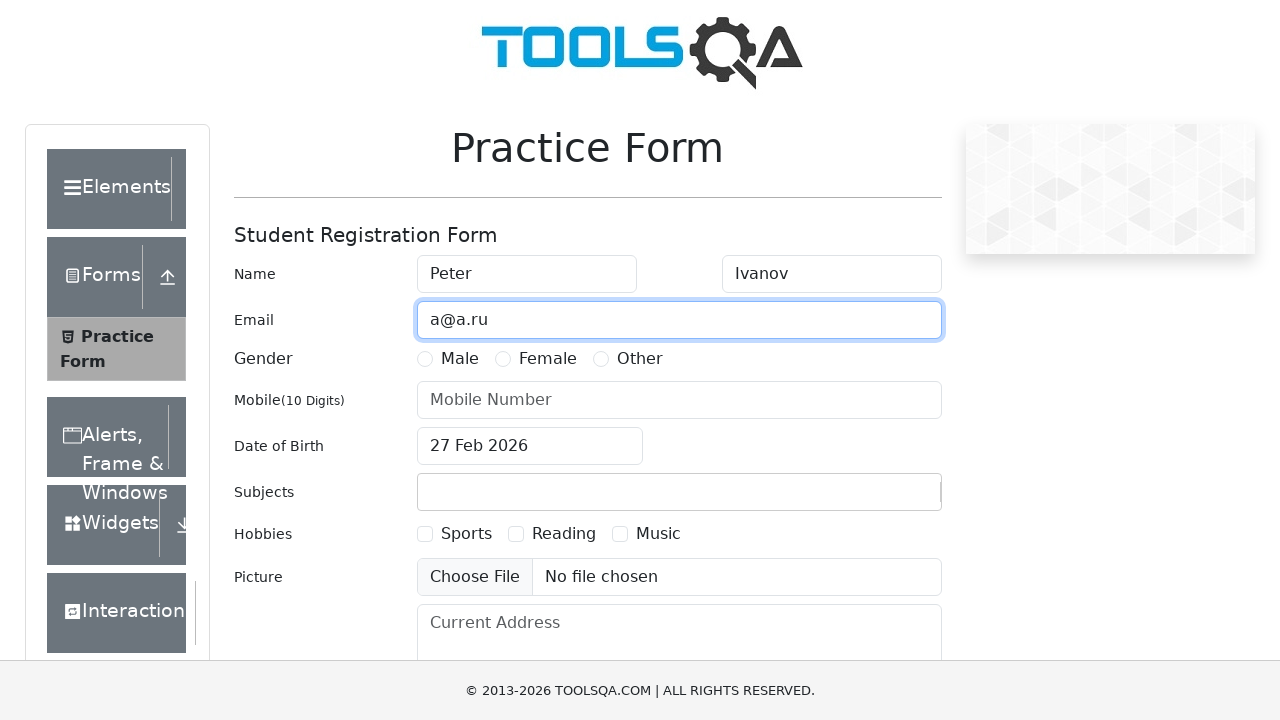

Selected Male gender at (460, 359) on [for='gender-radio-1']
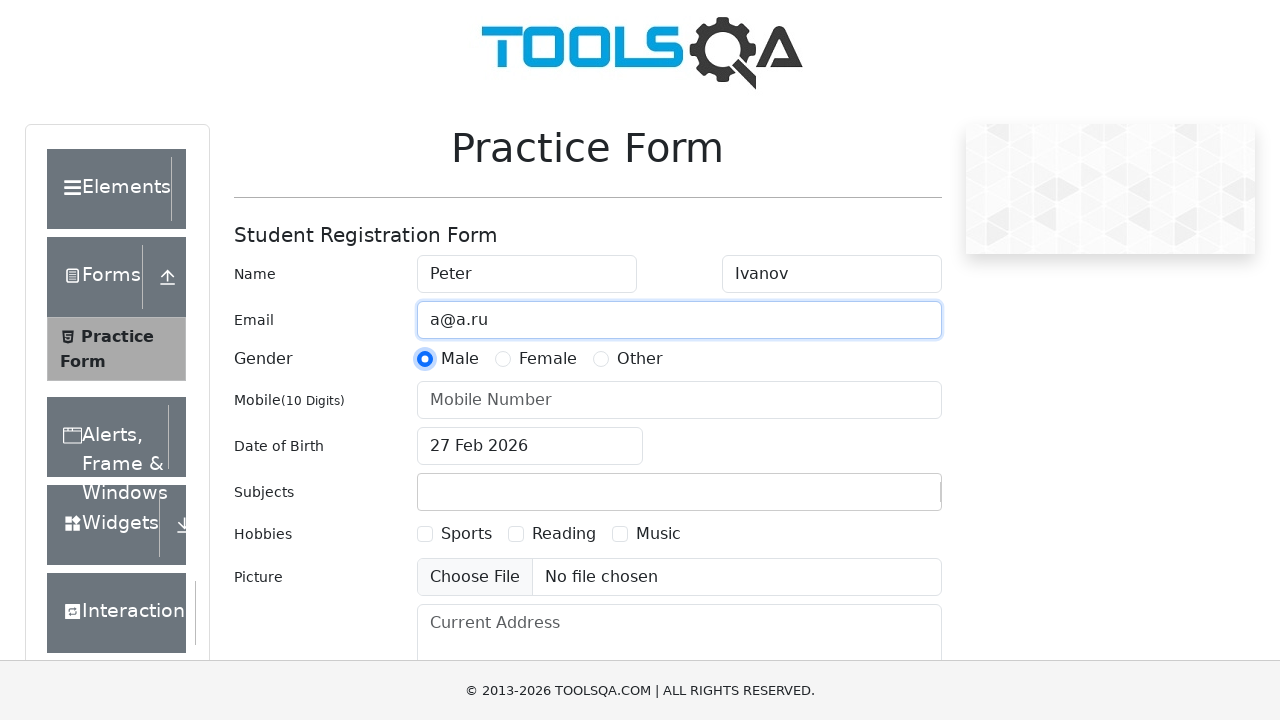

Clicked on mobile number field at (679, 400) on #userNumber
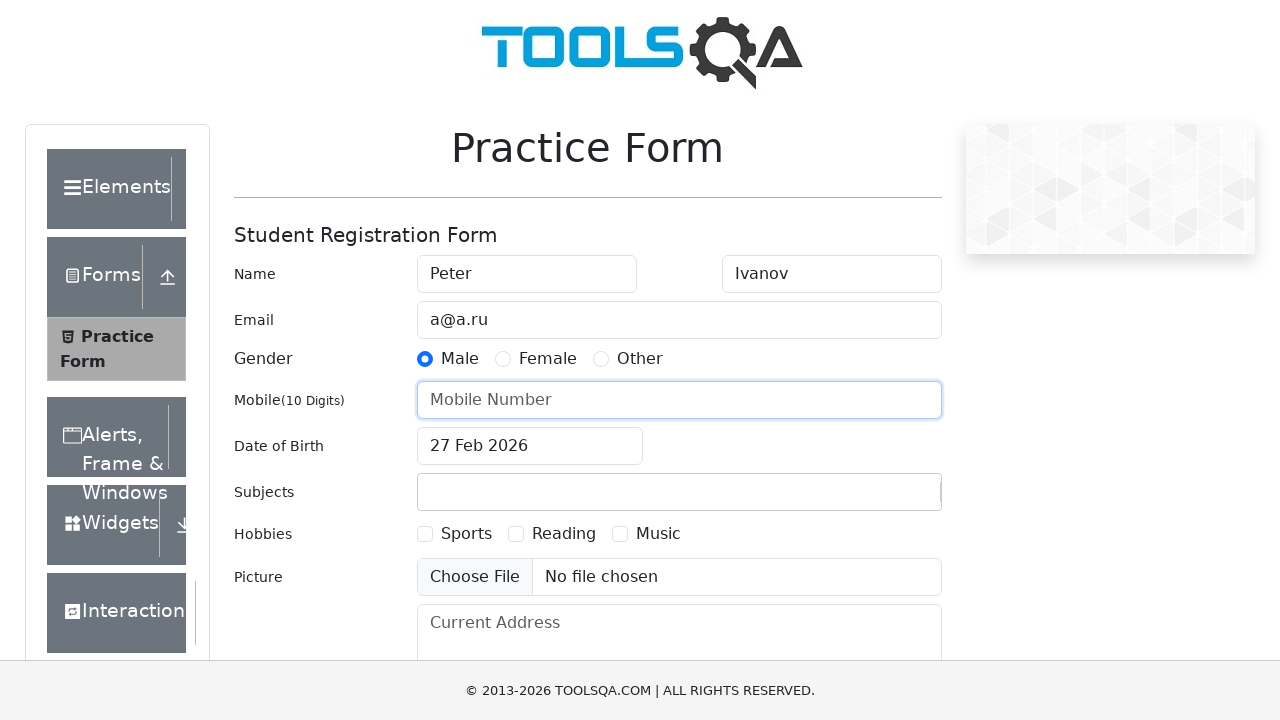

Filled mobile number with '1234567890' on #userNumber
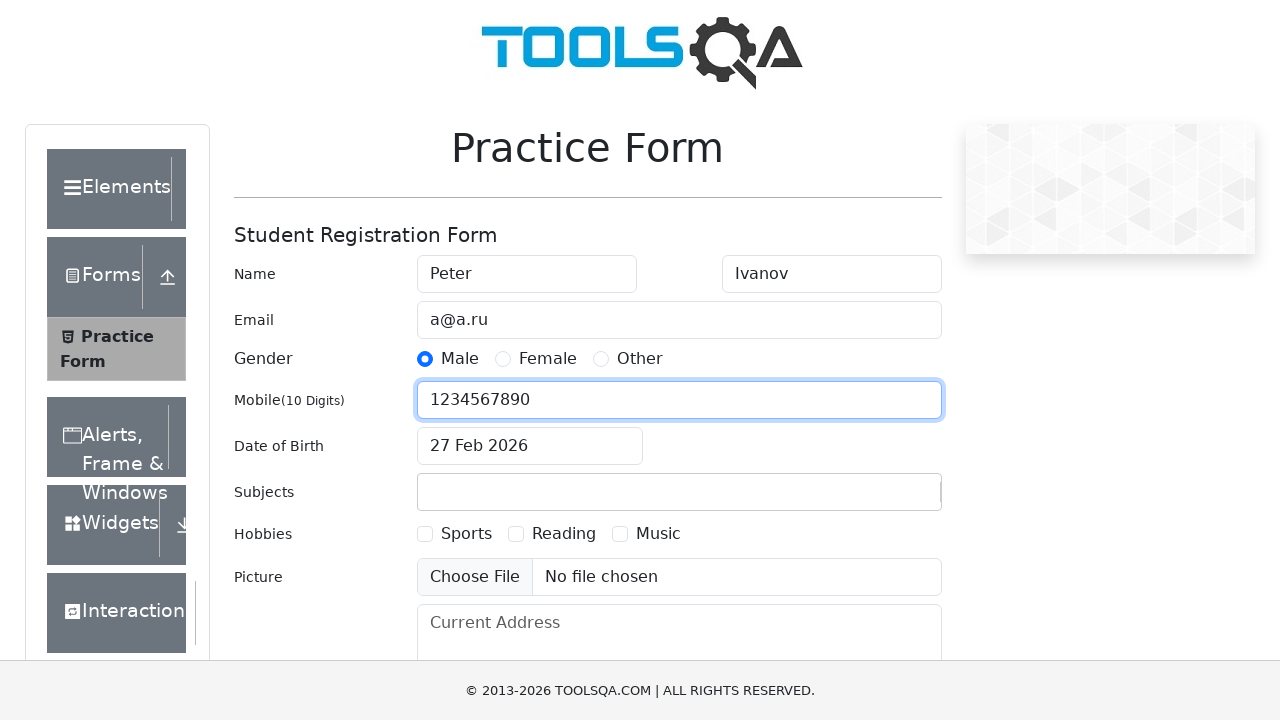

Clicked on date of birth input field at (530, 446) on #dateOfBirthInput
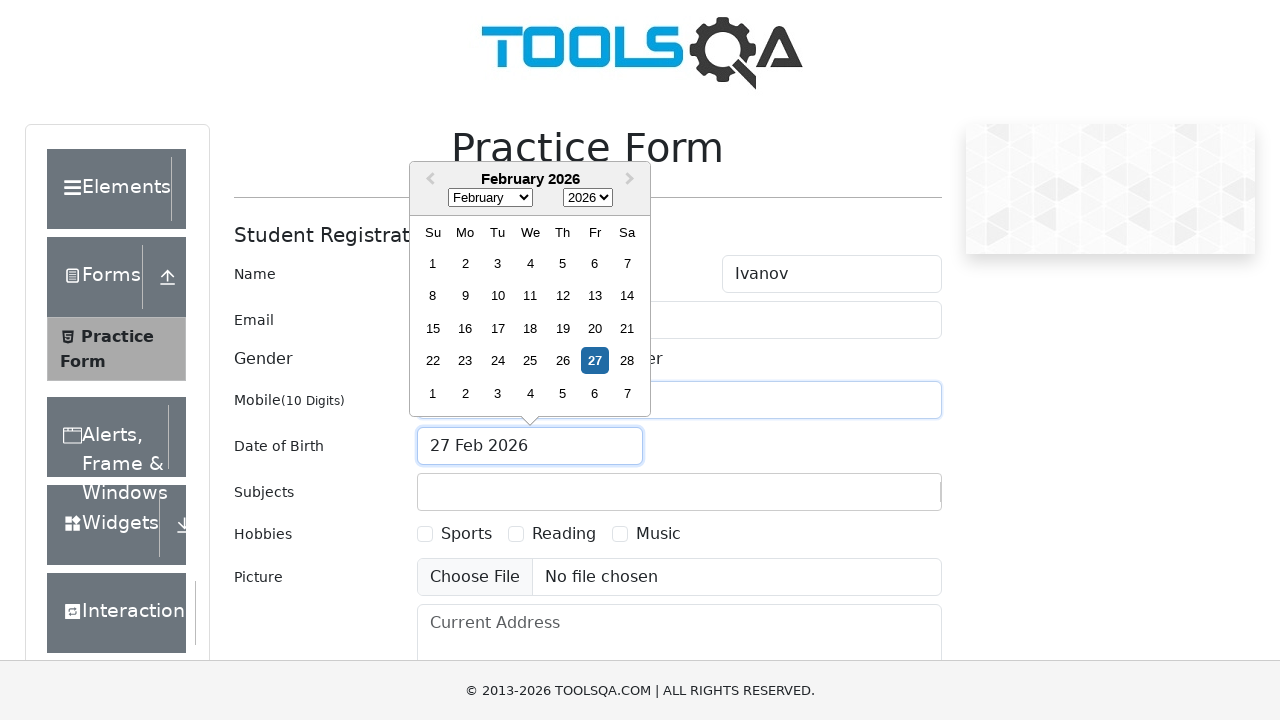

Selected November as birth month on select.react-datepicker__month-select
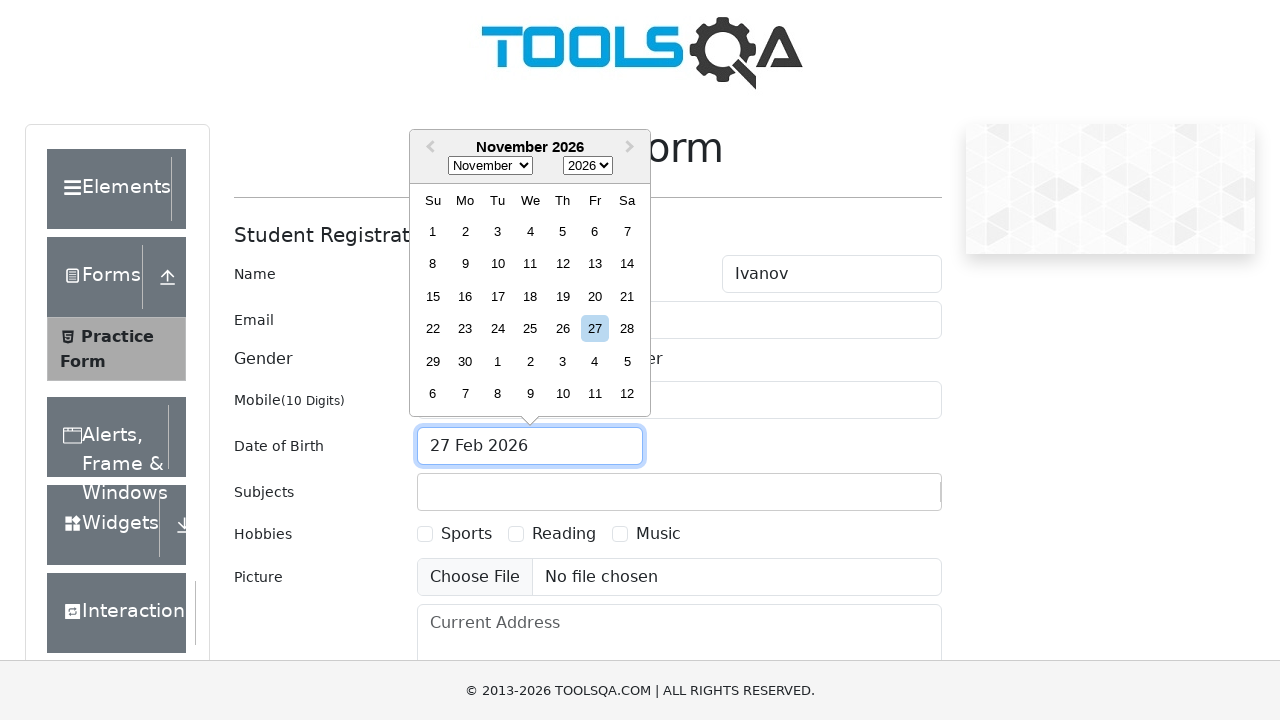

Selected 1985 as birth year on select.react-datepicker__year-select
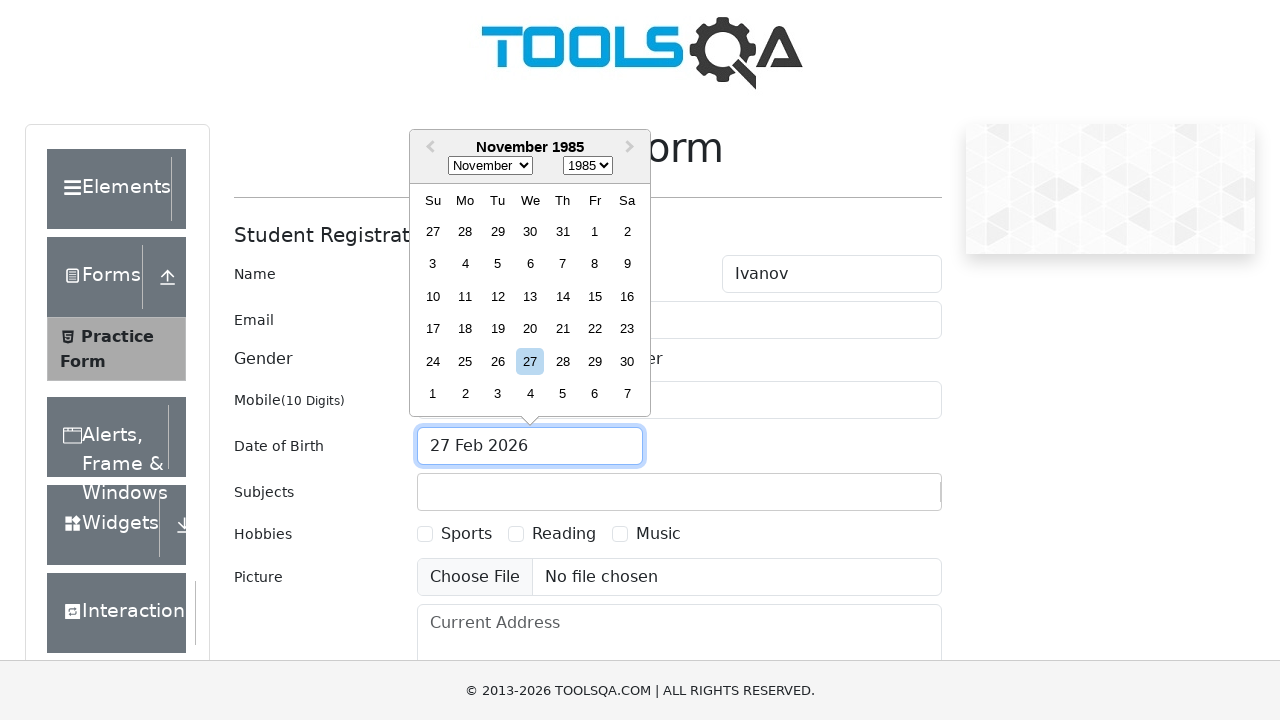

Selected November 15th, 1985 as date of birth at (595, 296) on xpath=//div[@aria-label='Choose Friday, November 15th, 1985']
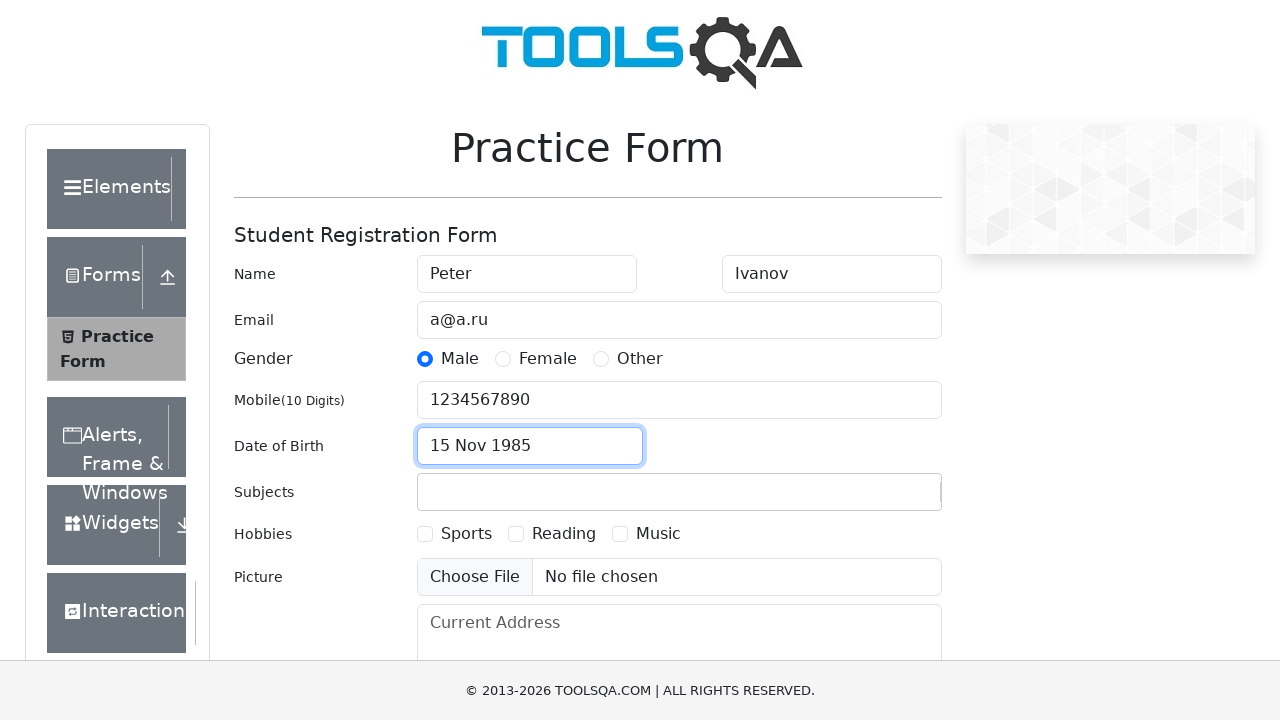

Clicked on subjects input field at (430, 492) on #subjectsInput
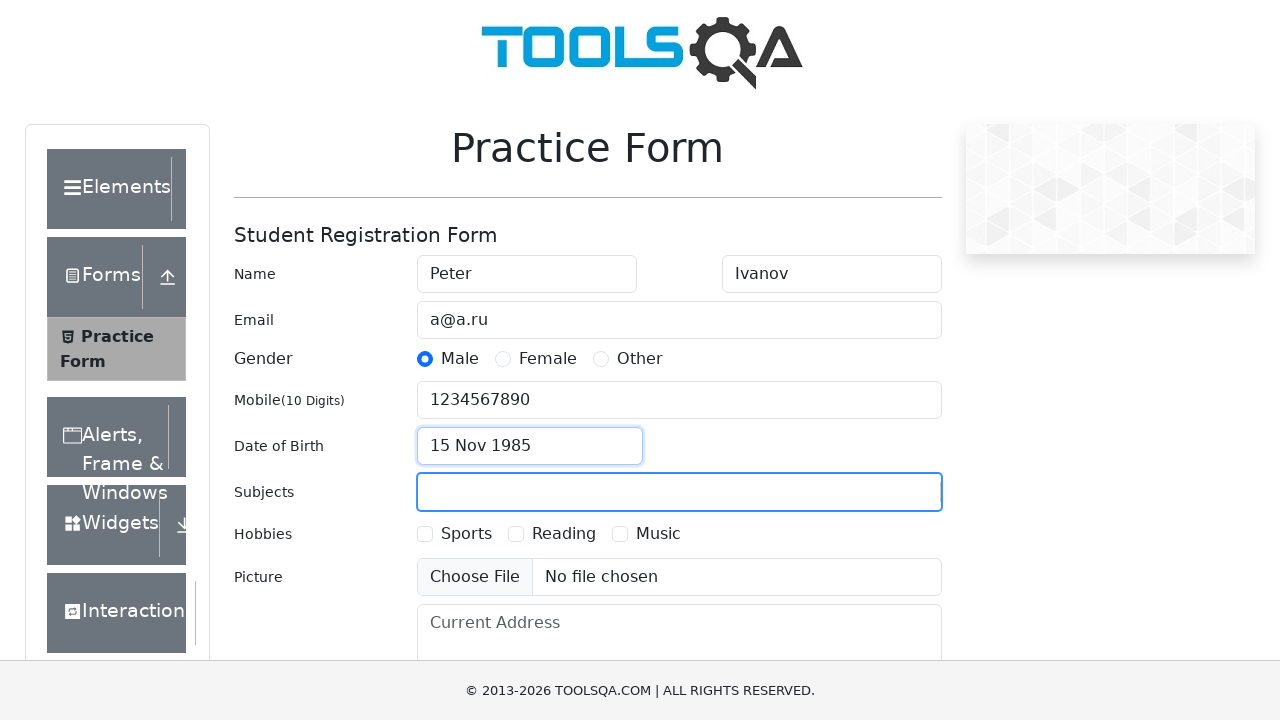

Filled subjects field with 'Maths' on #subjectsInput
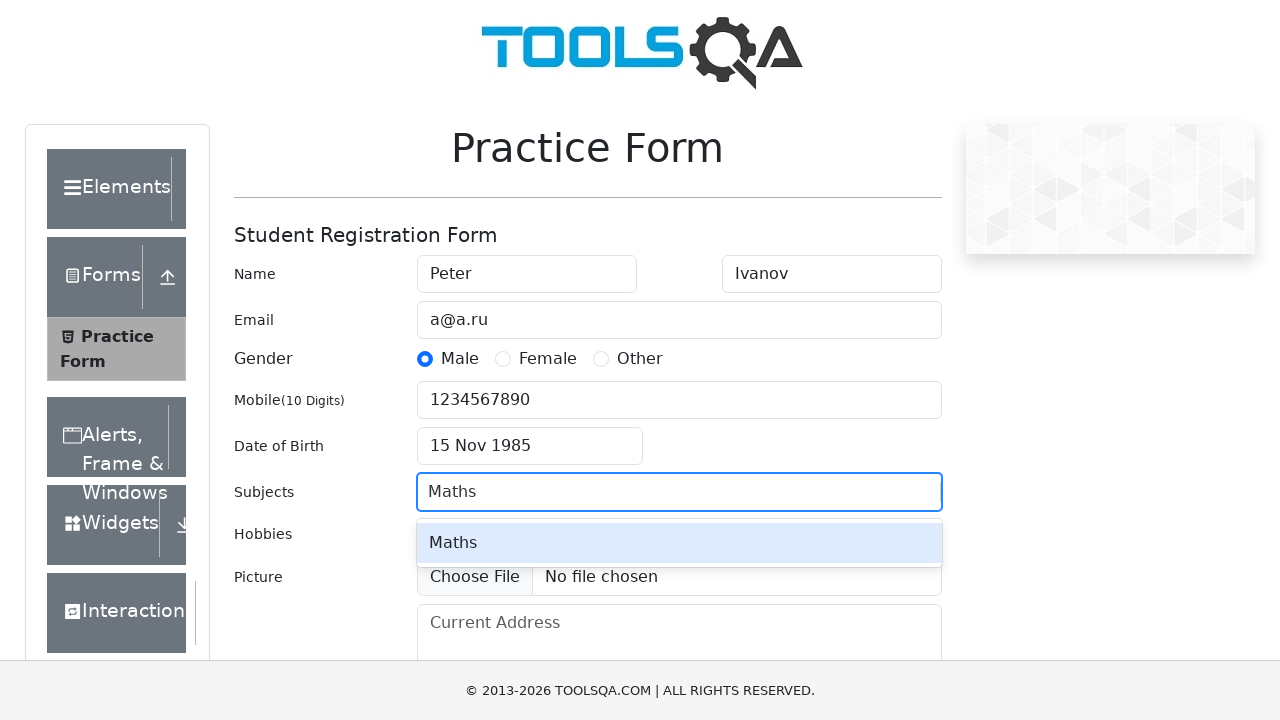

Selected Maths from dropdown options at (679, 543) on #react-select-2-option-0
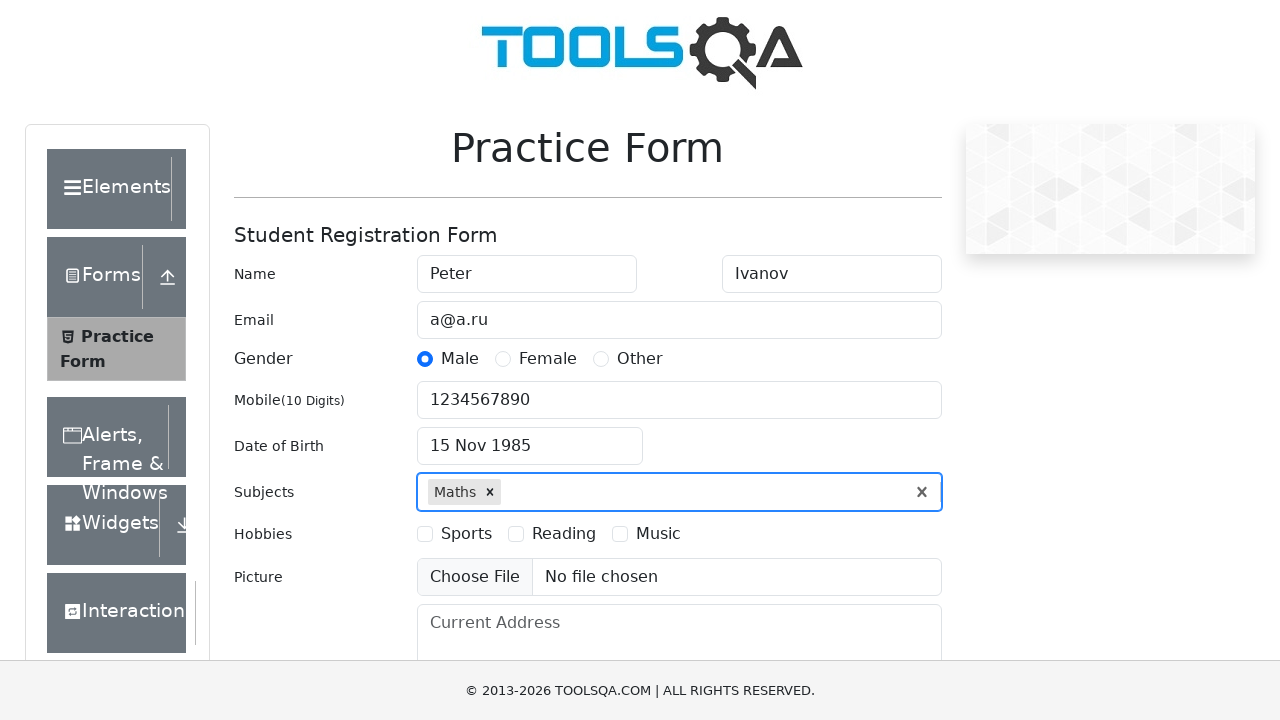

Selected Sports as hobby at (466, 534) on [for=hobbies-checkbox-1]
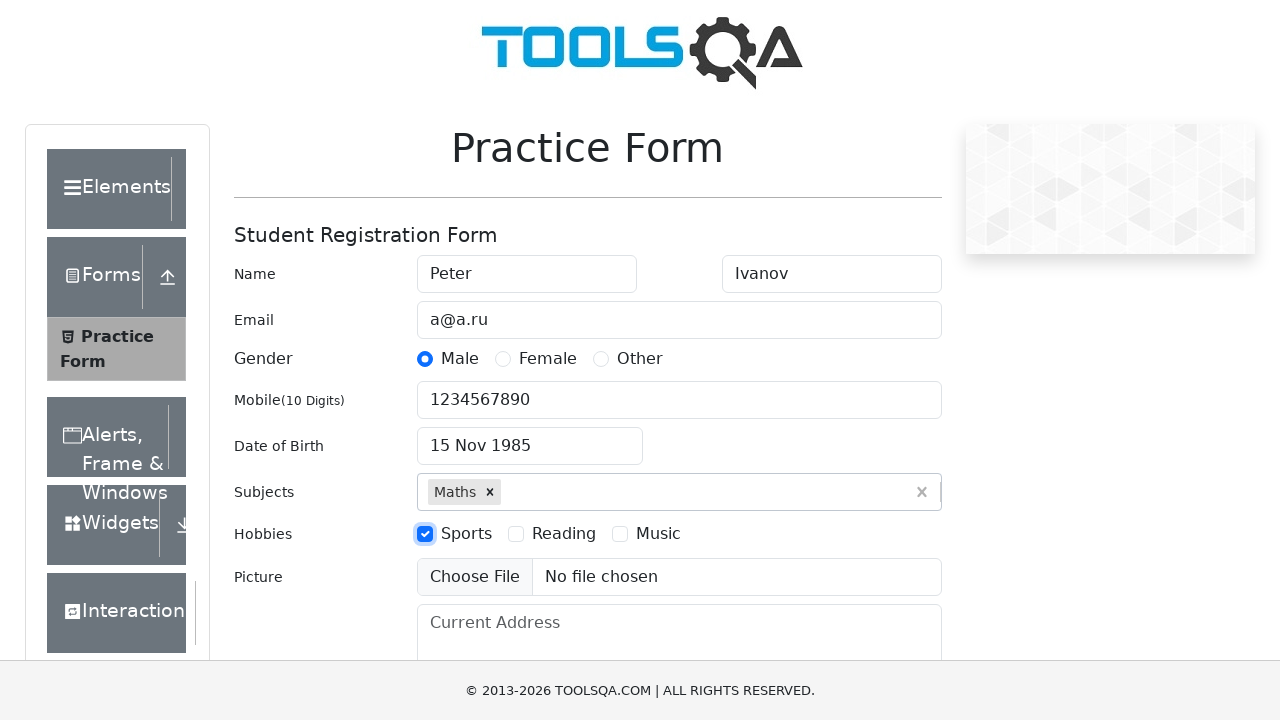

Clicked on current address field at (679, 654) on #currentAddress
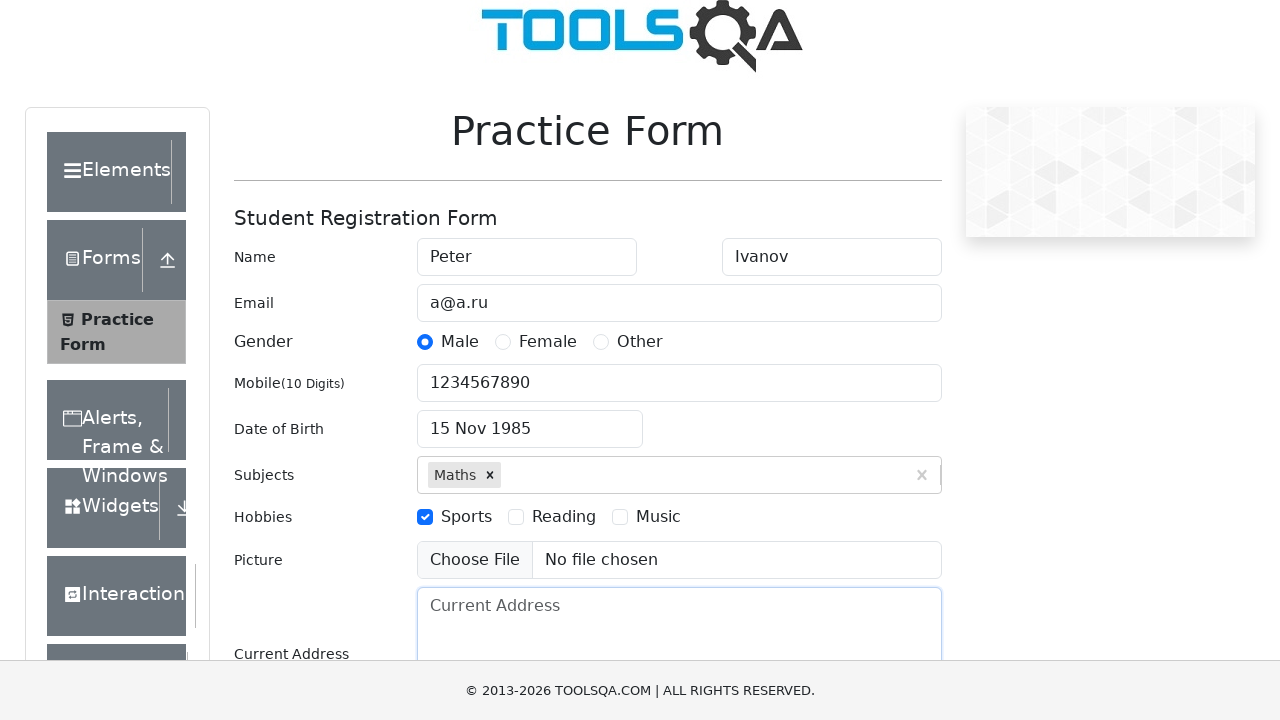

Filled current address with 'CA, San Francisco, 17 avn, 1' on #currentAddress
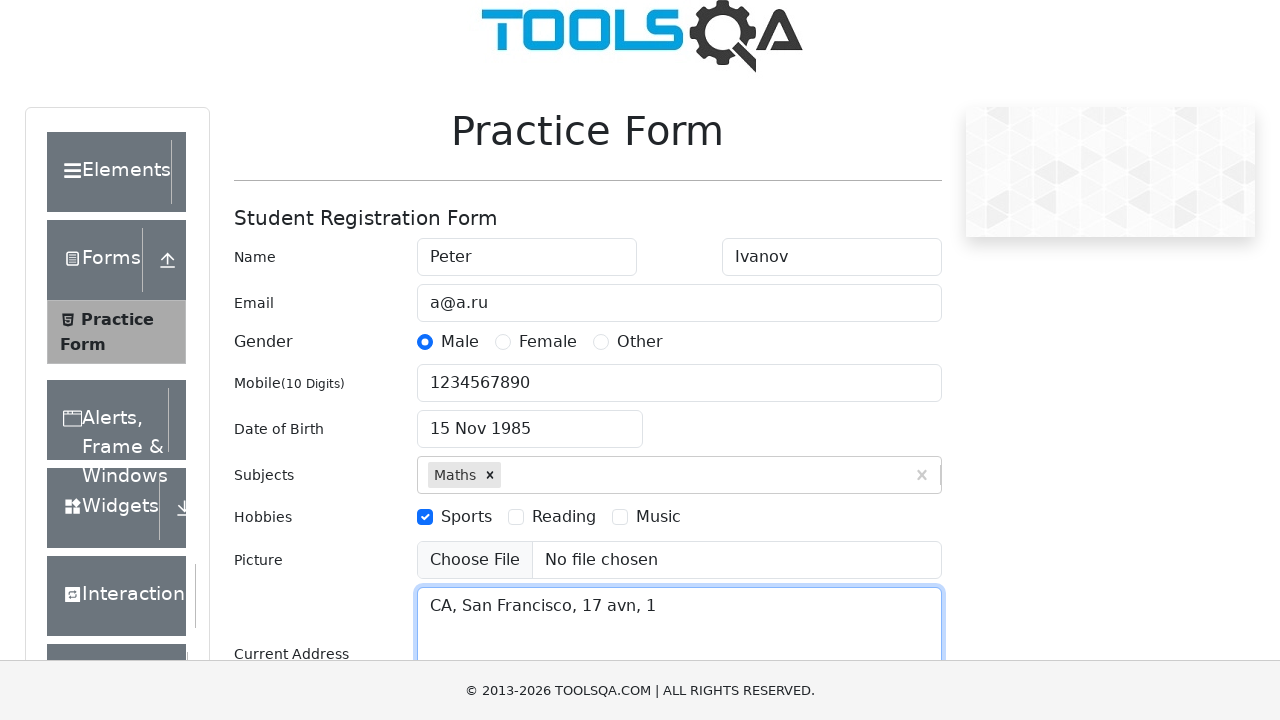

Filled state input with 'NCR' on #react-select-3-input
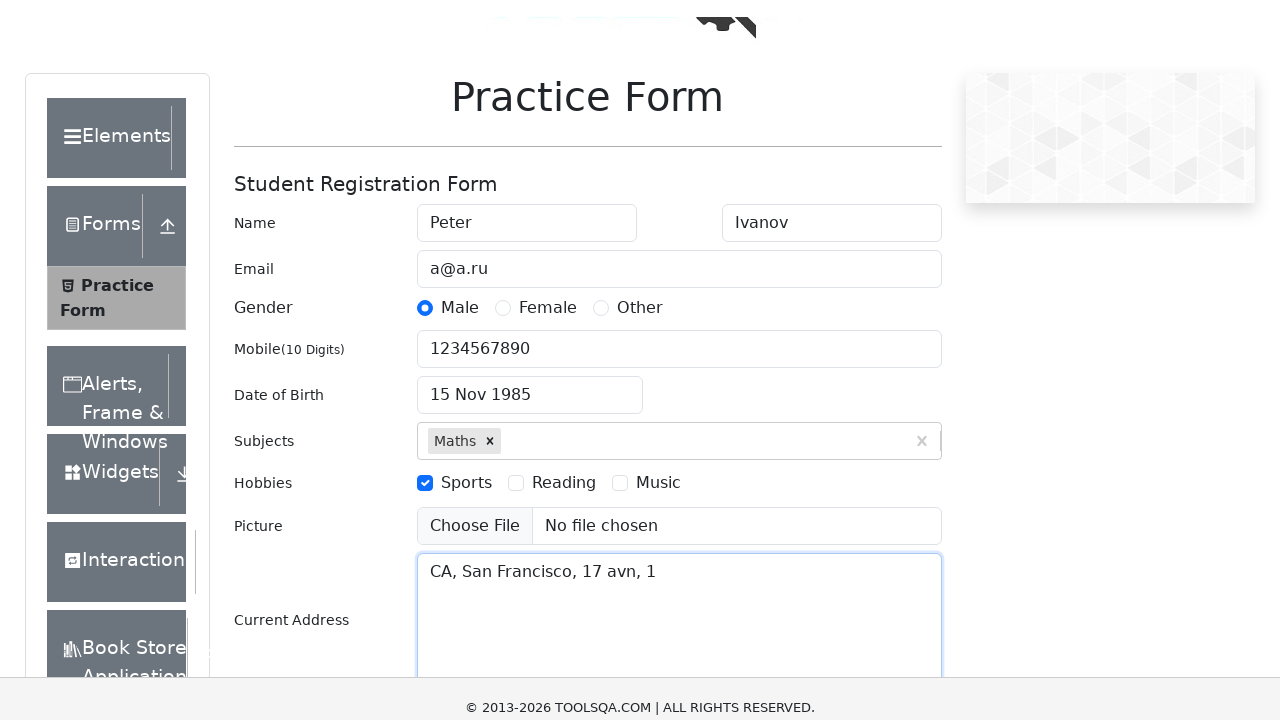

Selected NCR from state dropdown at (527, 688) on #react-select-3-option-0
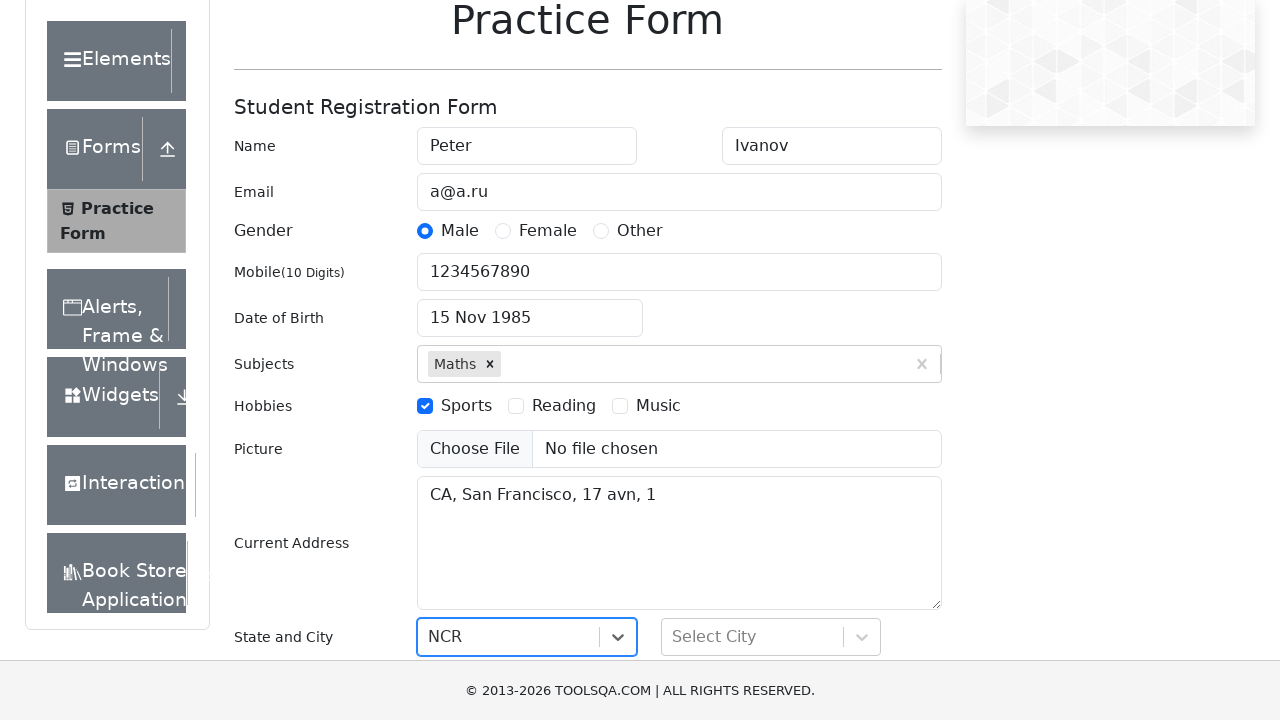

Filled city input with 'Delhi' on #react-select-4-input
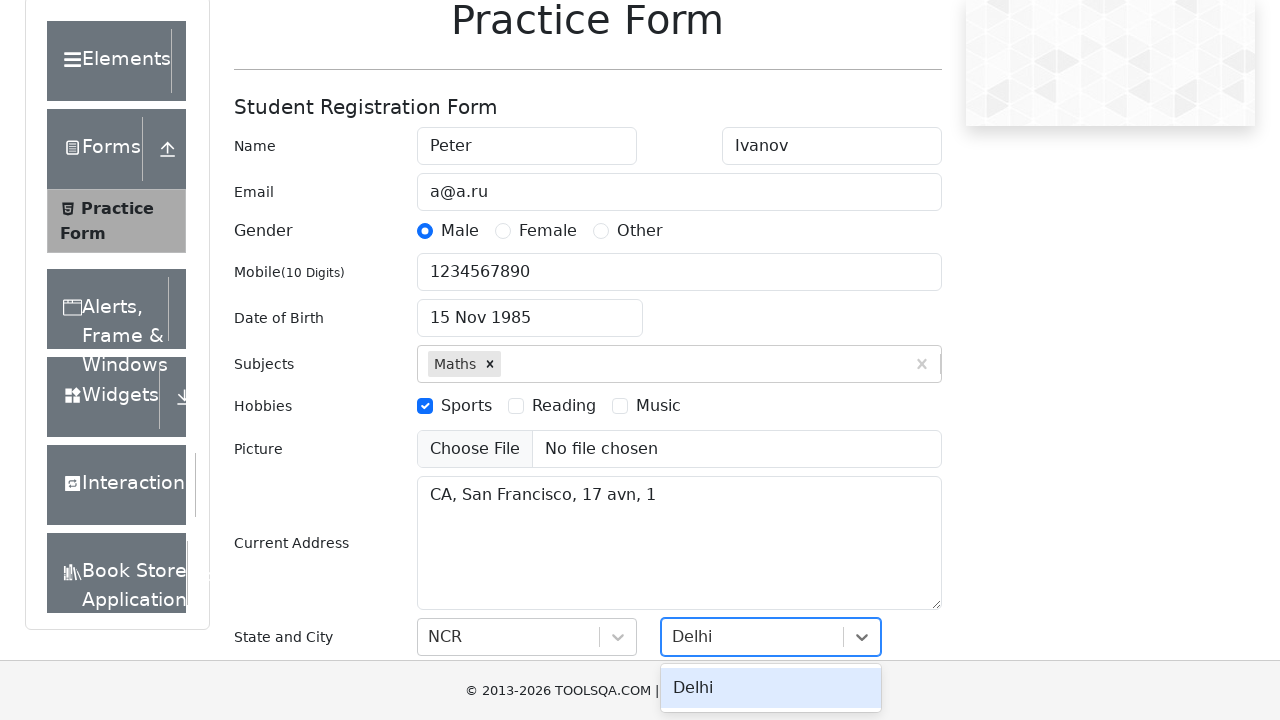

Selected Delhi from city dropdown at (771, 688) on #react-select-4-option-0
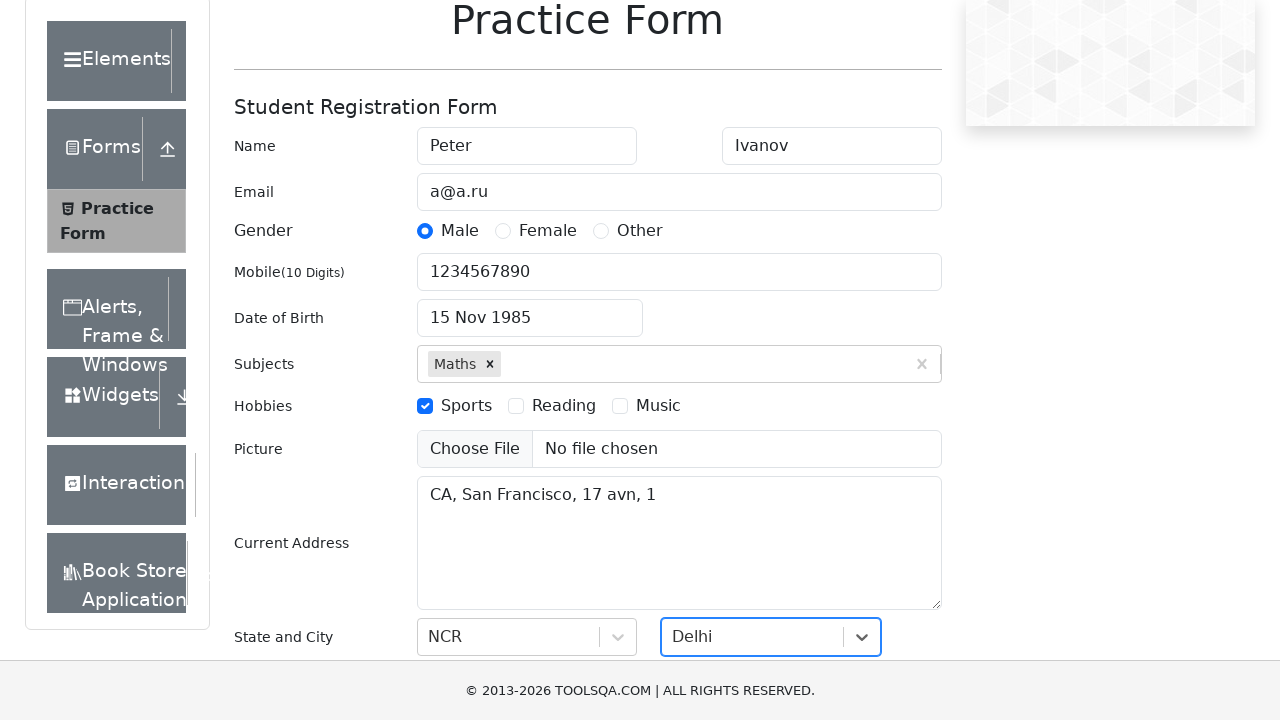

Clicked submit button to submit the registration form
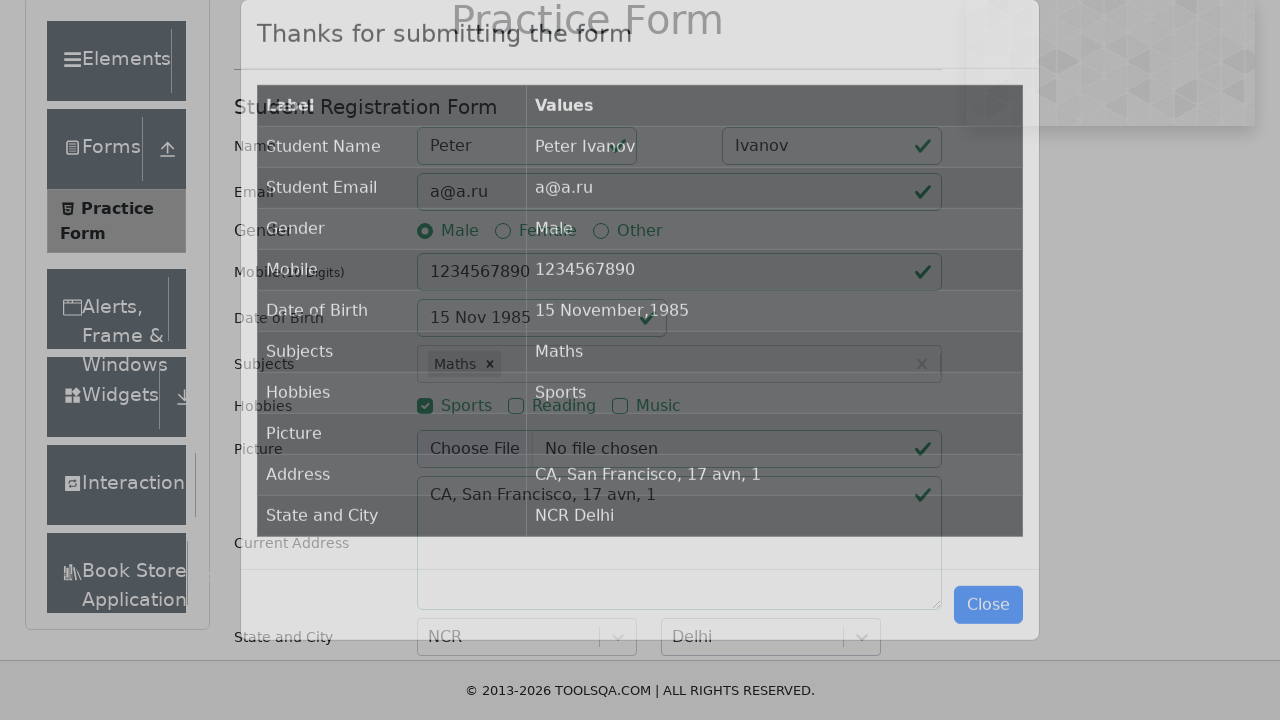

Results table loaded, form submission confirmed
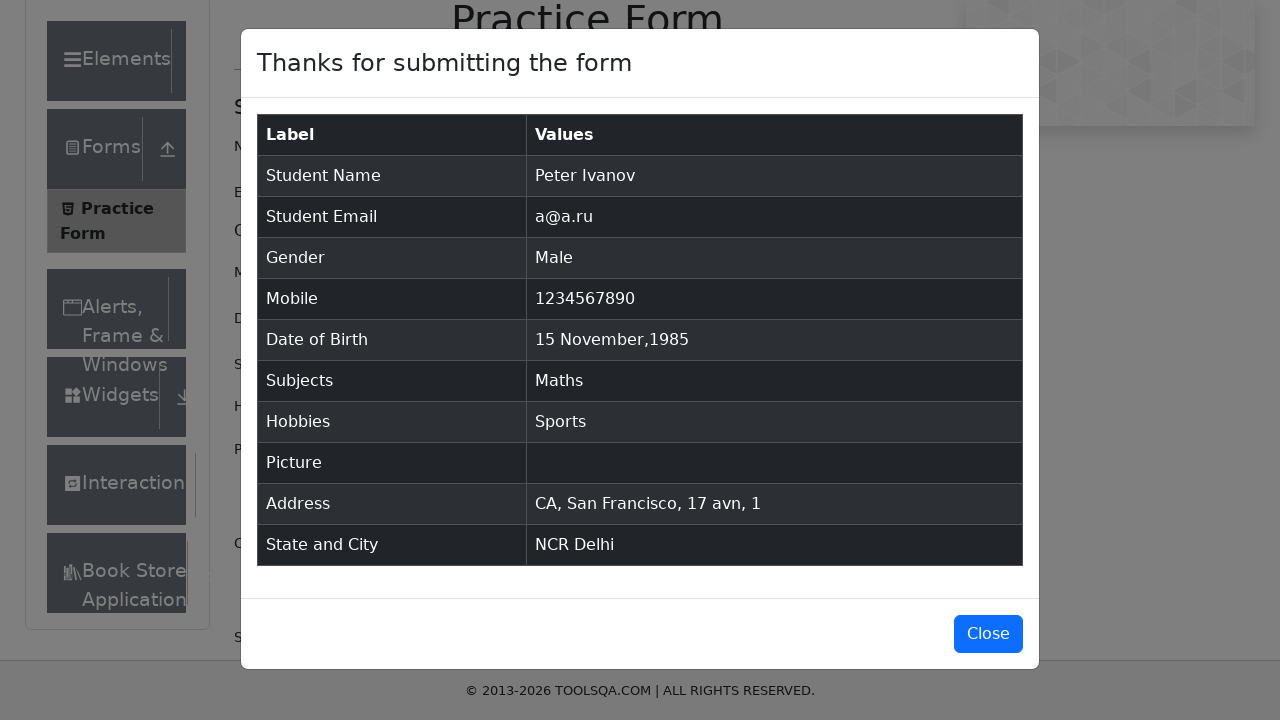

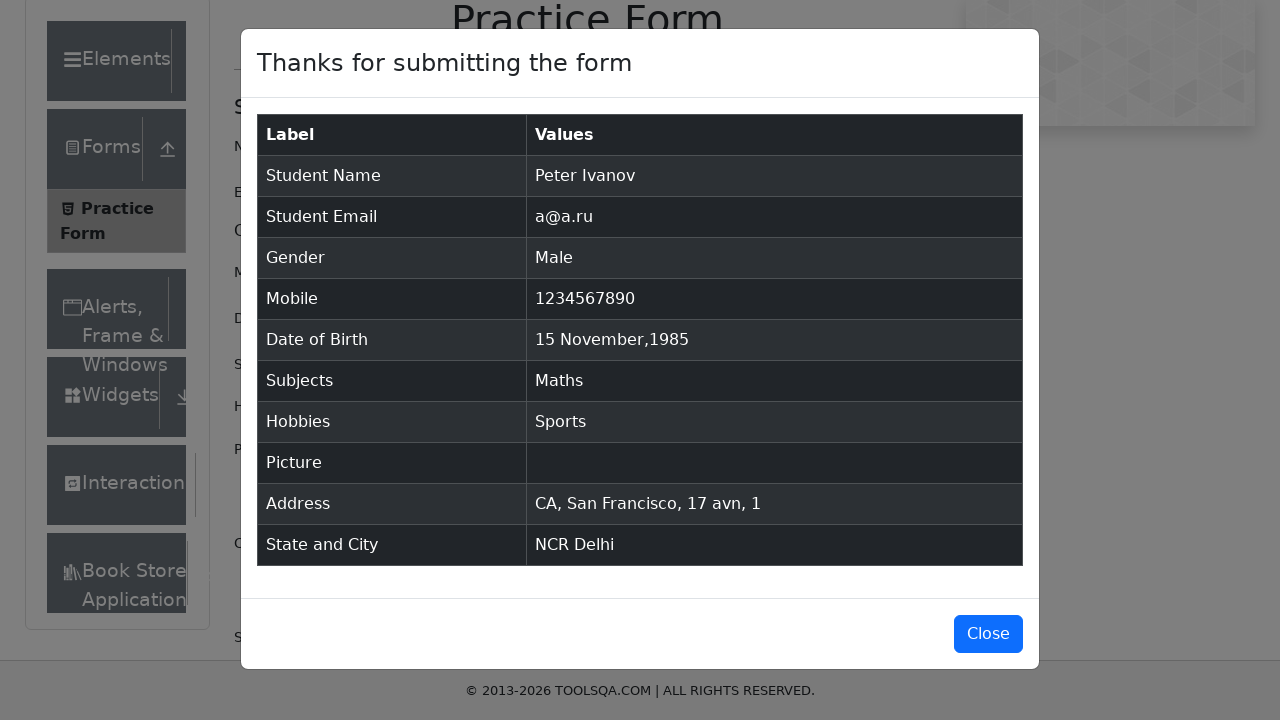